Tests a tic-tac-toe game by clicking on tiles and verifying that the correct symbols appear

Starting URL: https://jagusiak.github.io/xo/

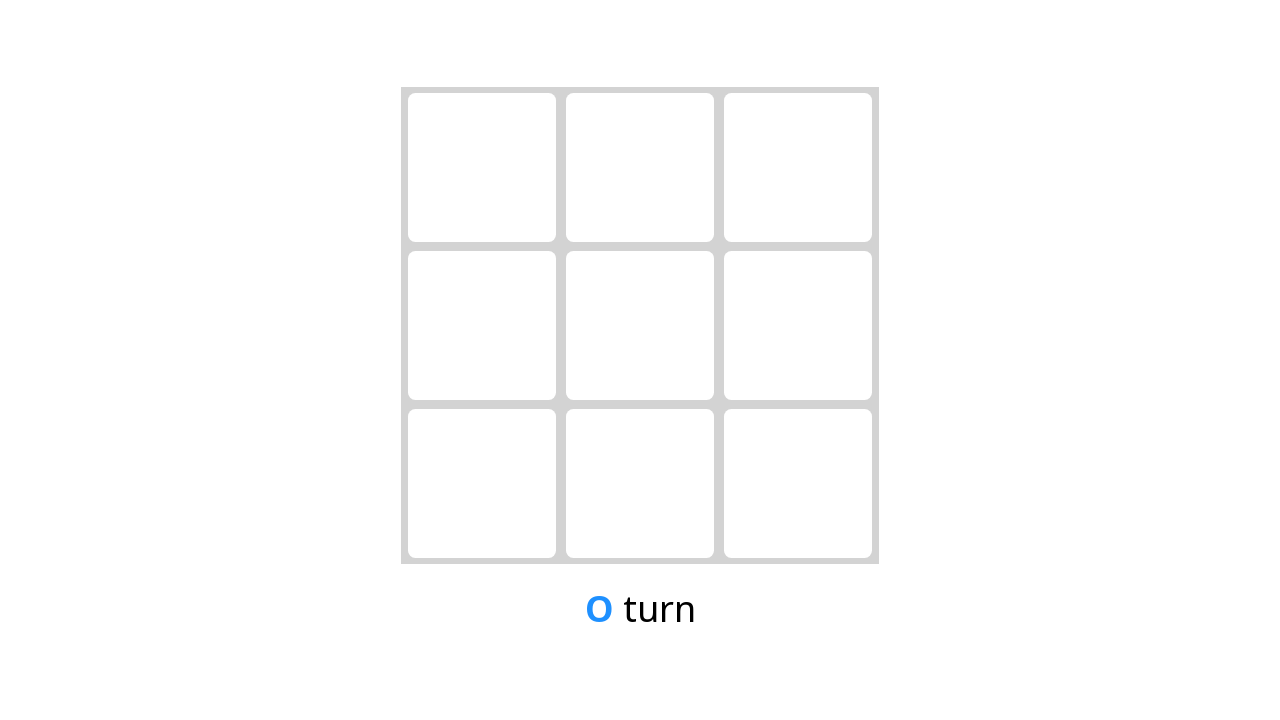

Clicked on center tile at (640, 325) on #s4
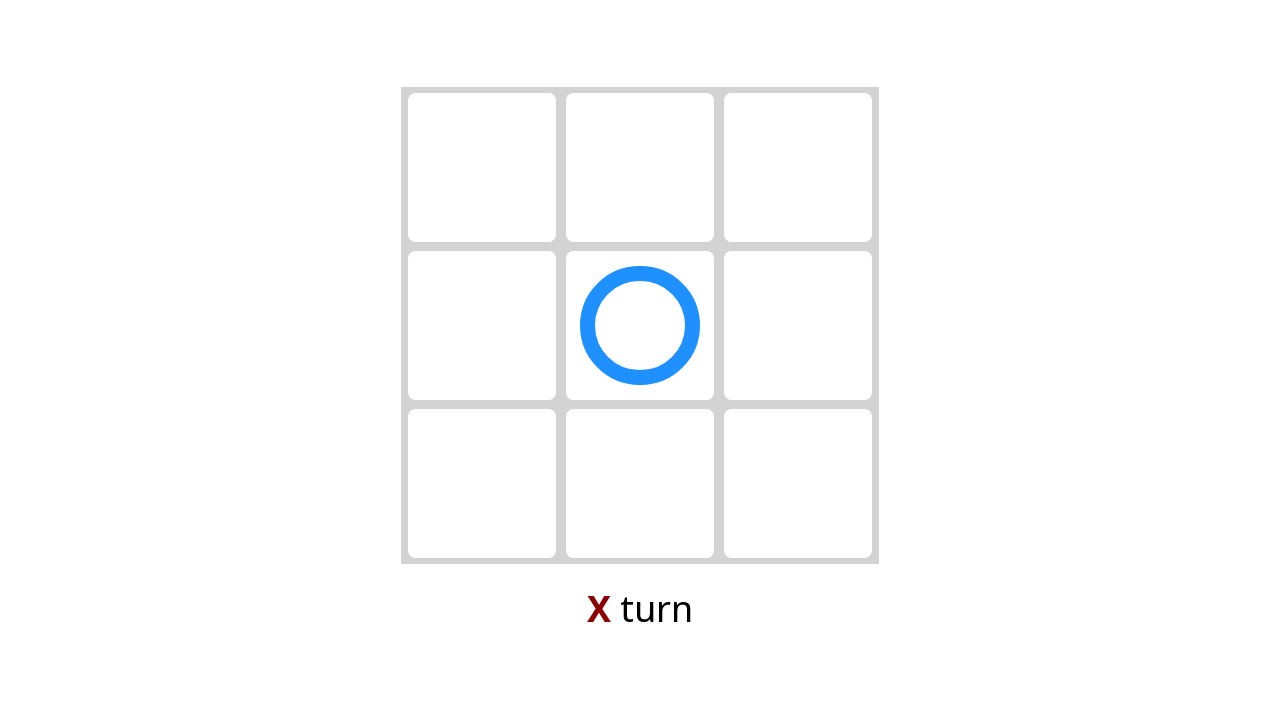

Clicked on top-left tile at (482, 167) on #s0
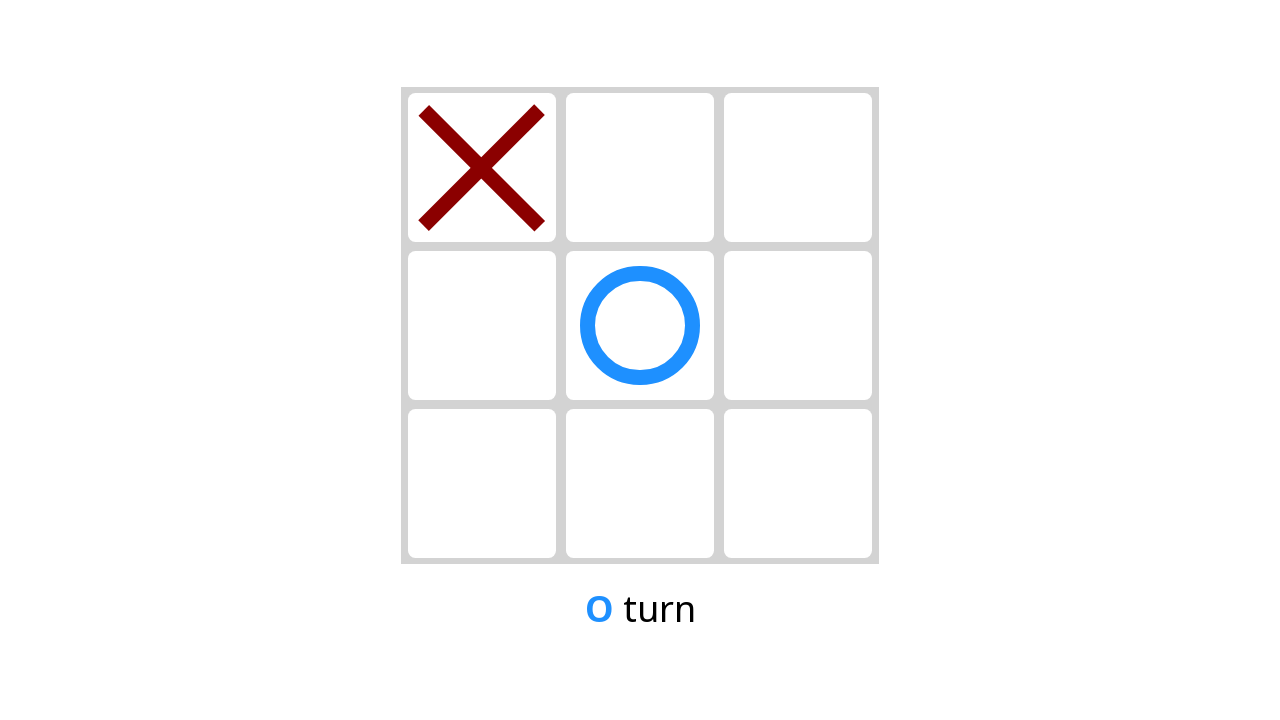

Clicked on bottom-right tile at (798, 484) on #s8
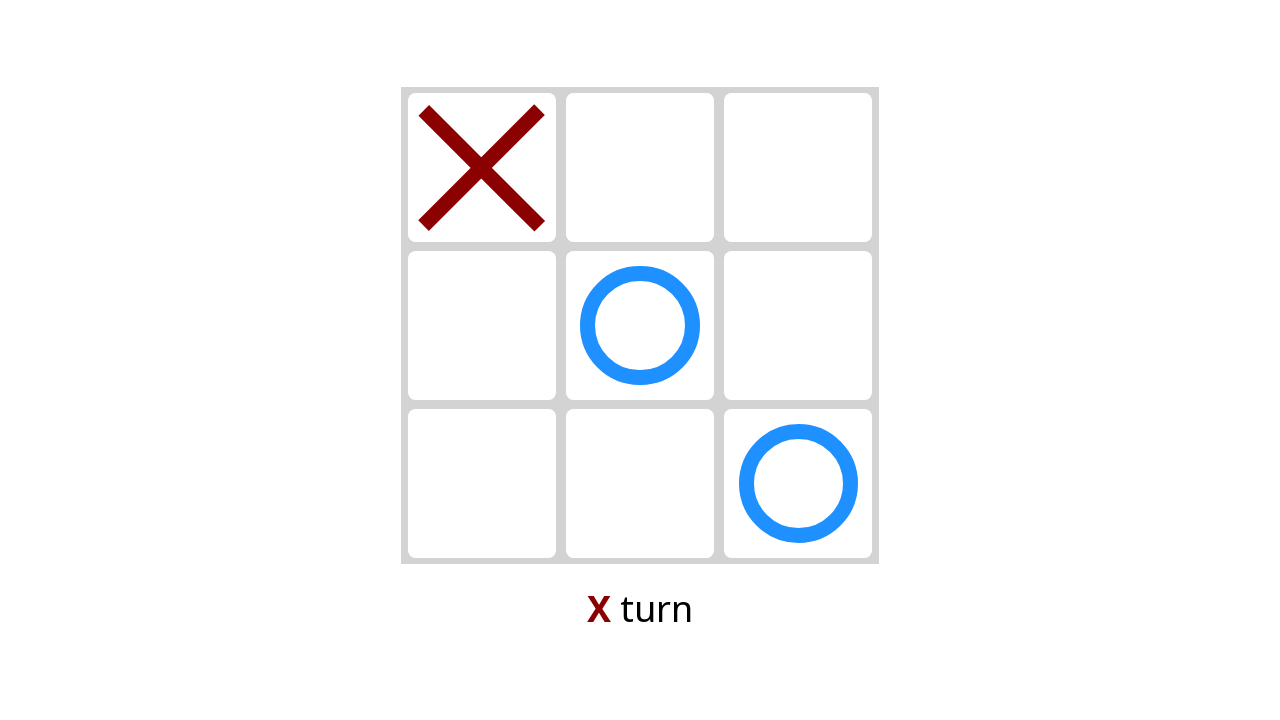

Verified that tiles have been marked with X symbol
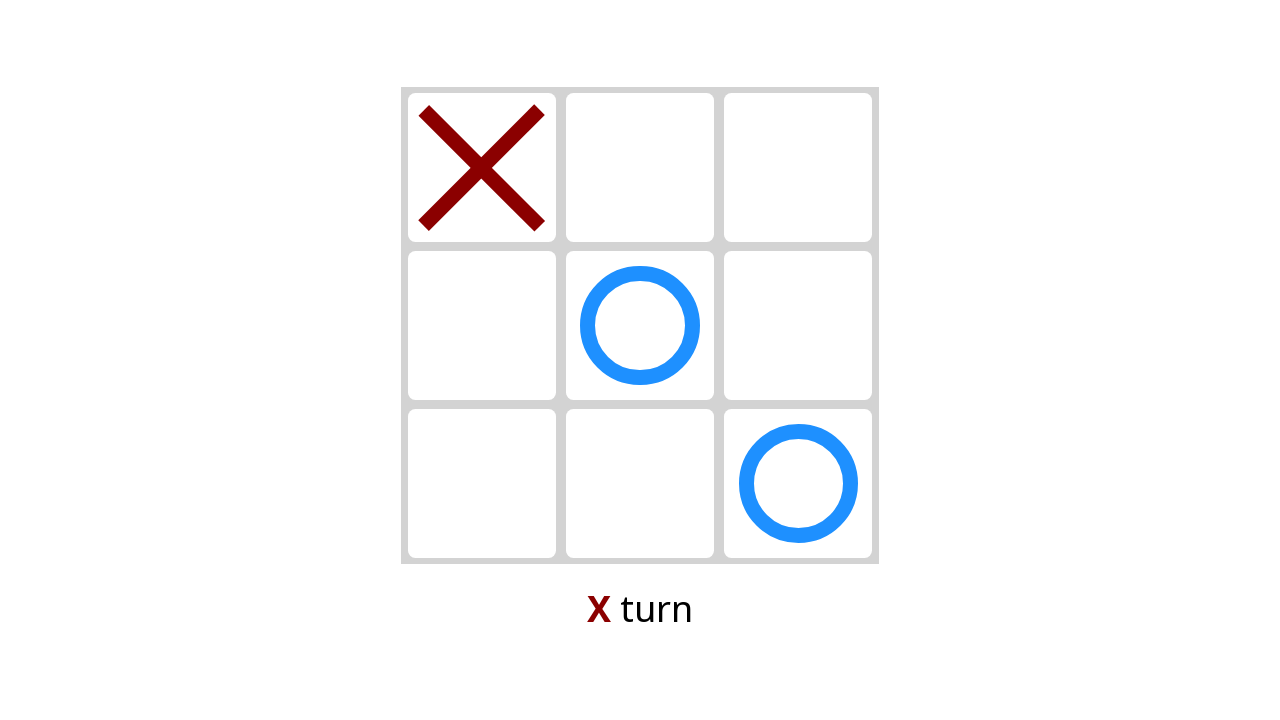

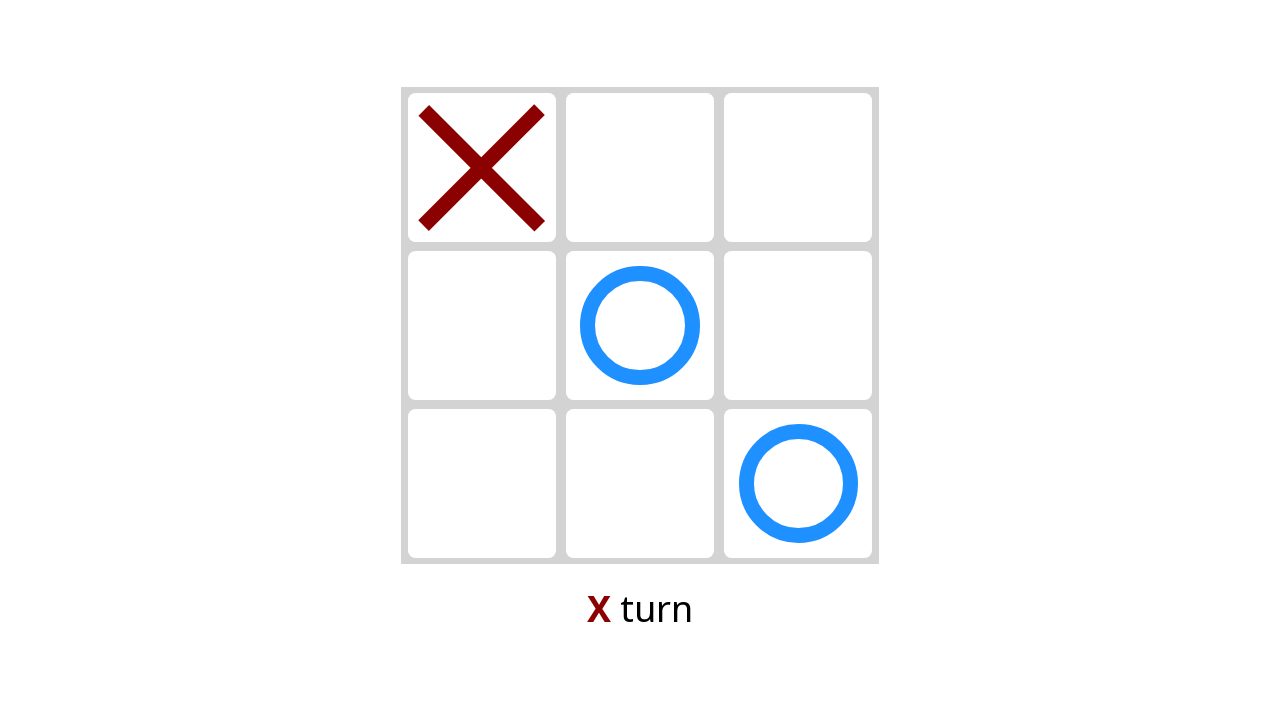